Tests the jQuery UI slider widget by dragging the slider handle to a different position

Starting URL: https://jqueryui.com/slider/

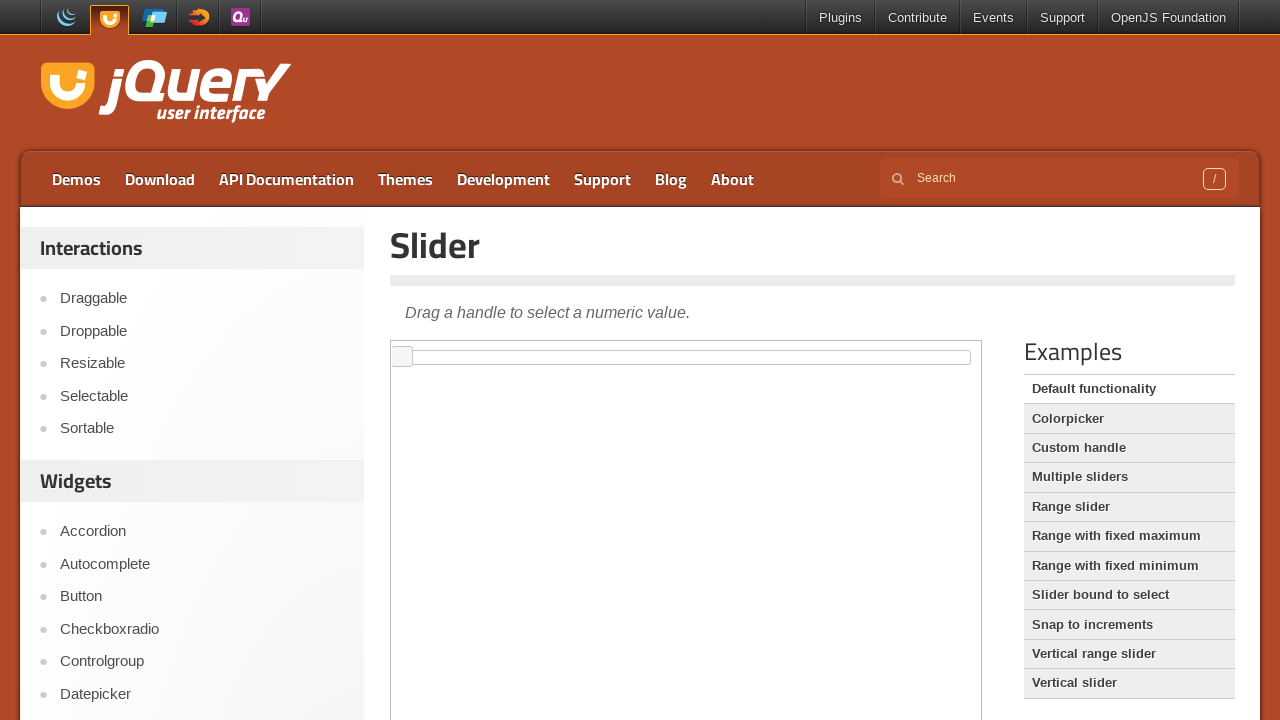

Located iframe containing the jQuery UI slider demo
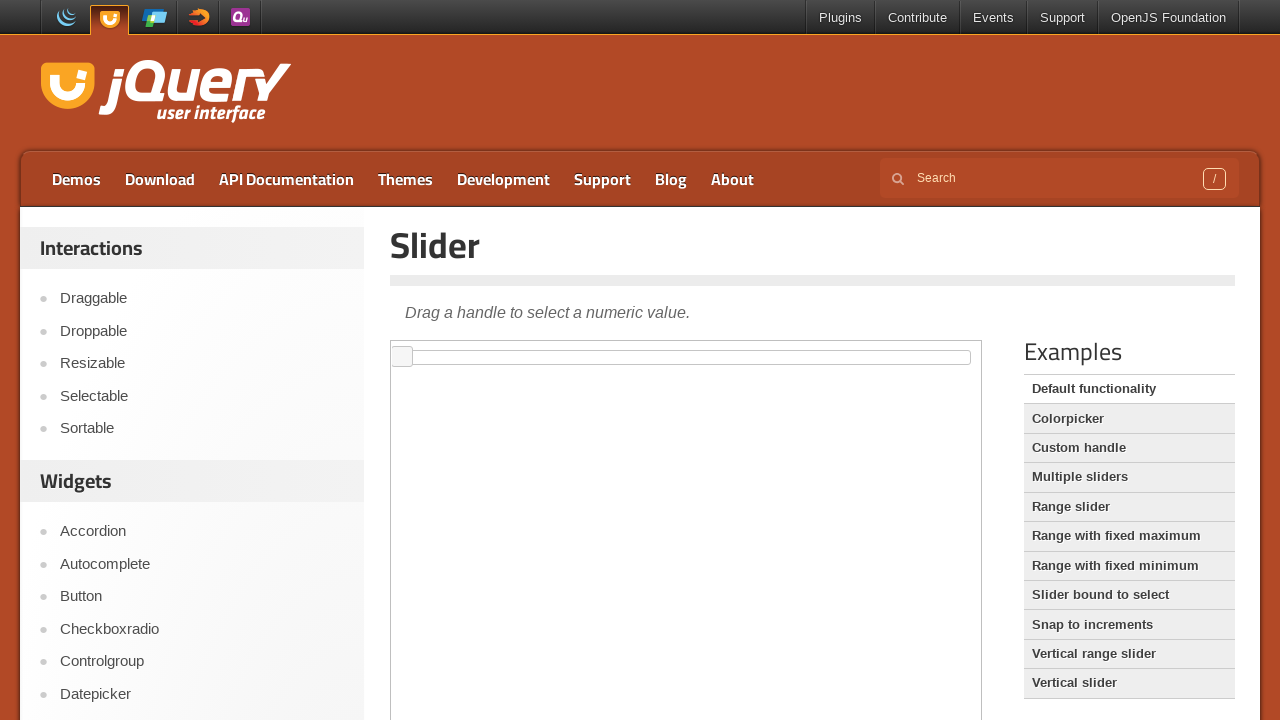

Located the slider handle element
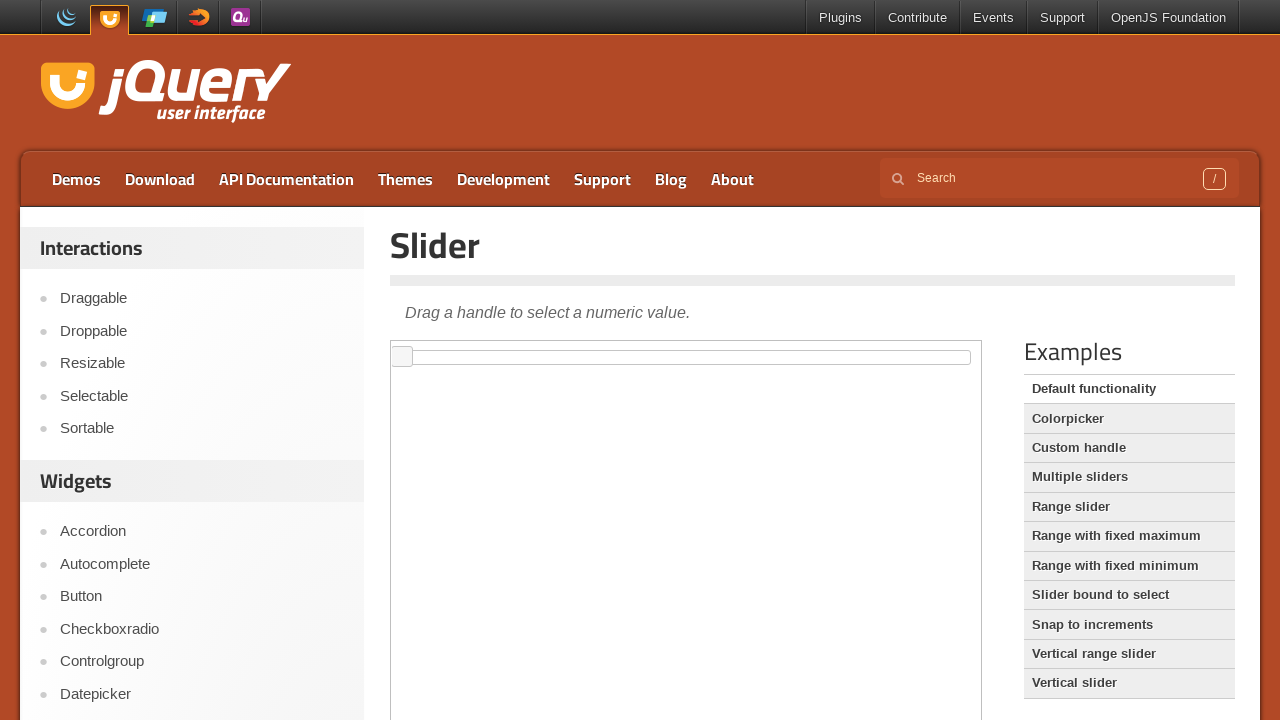

Located the slider track element
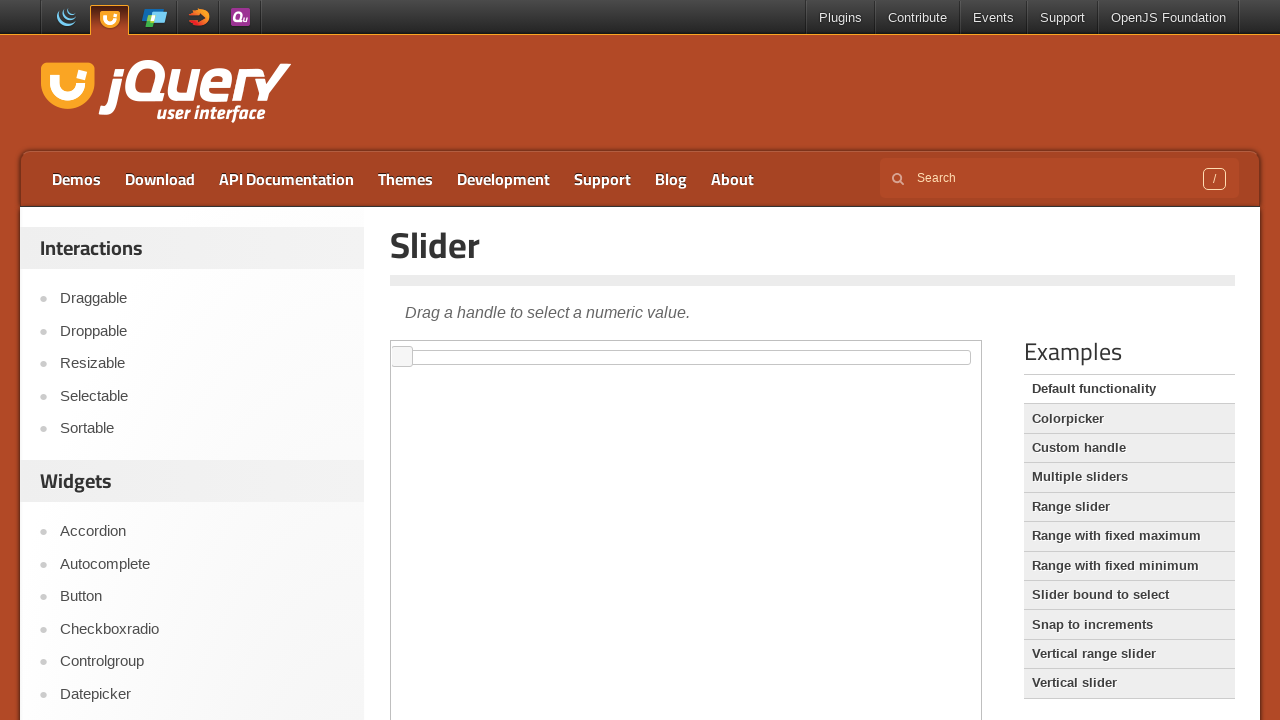

Dragged slider handle to position x=150 on the track at (551, 351)
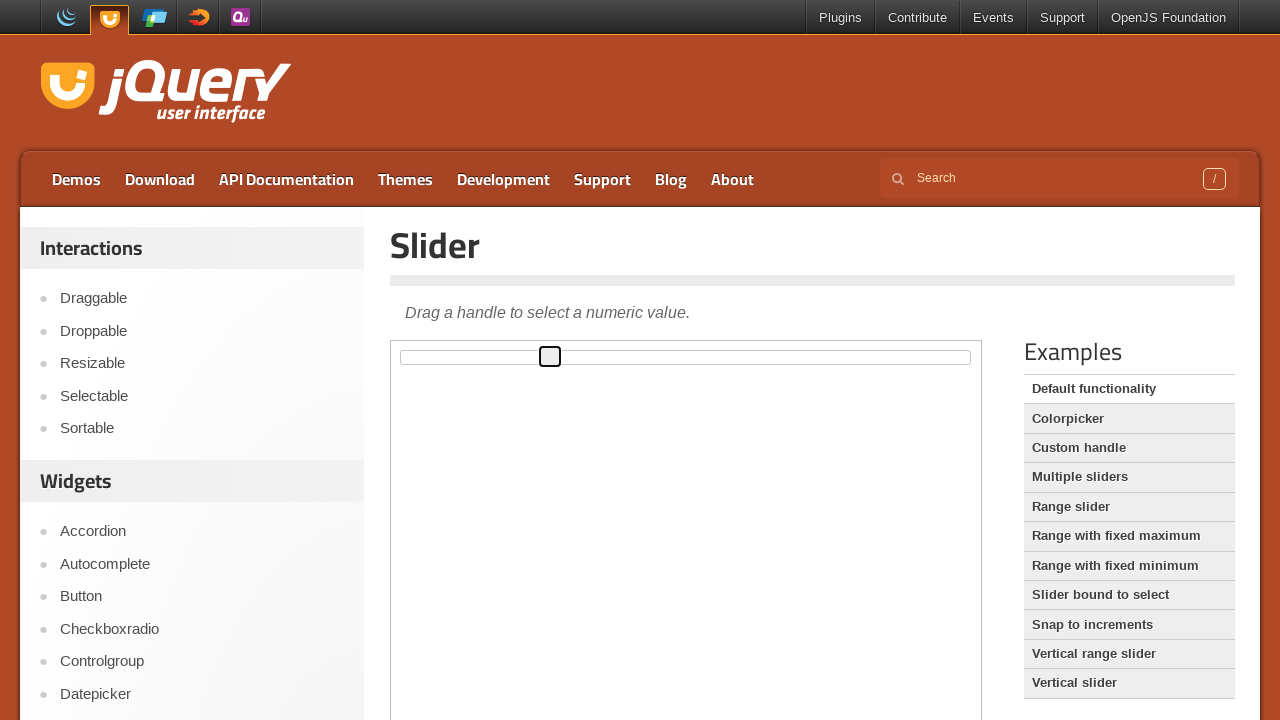

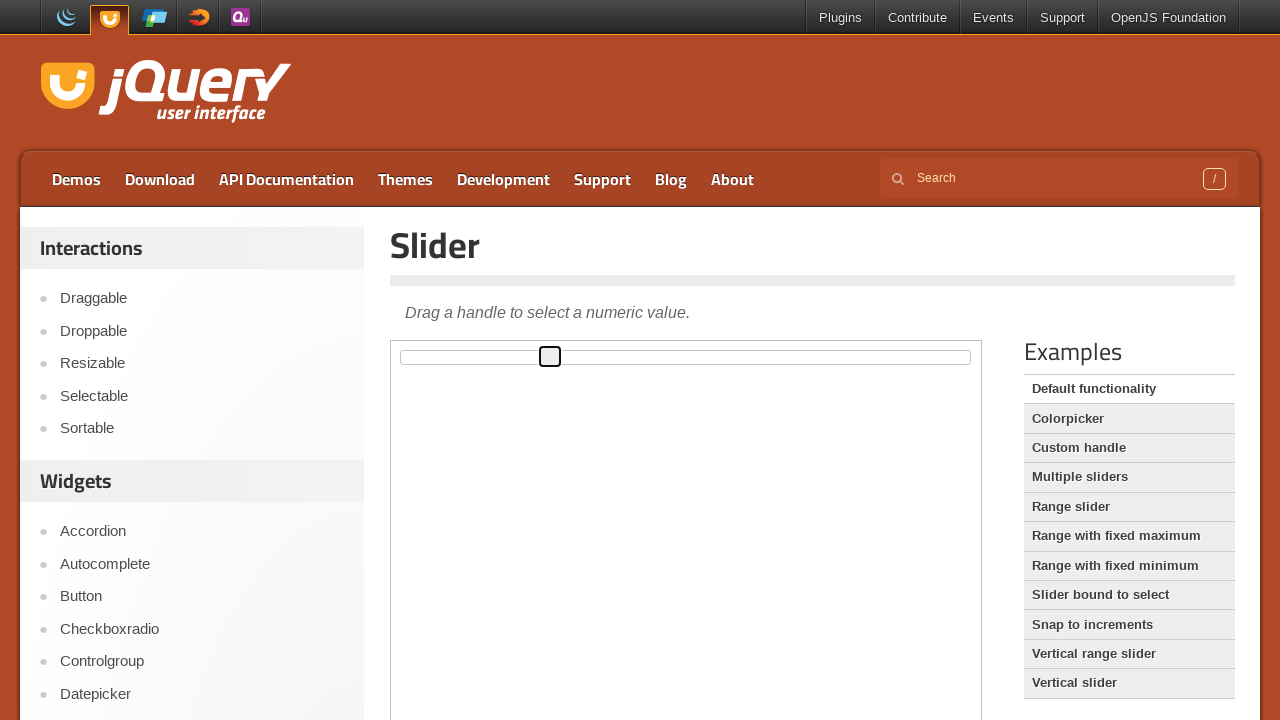